Tests basic browser navigation and window management by opening a URL, maximizing/minimizing the window, and retrieving the page title

Starting URL: https://www.rediff.com

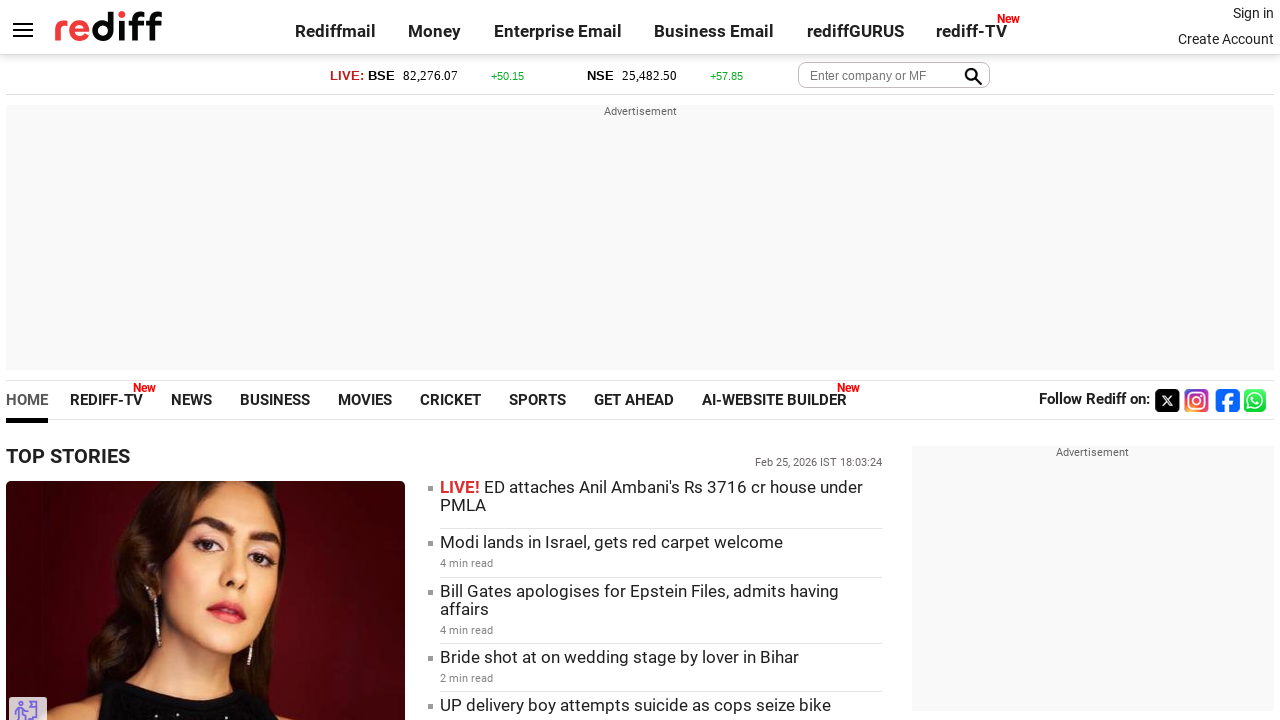

Maximized browser window to 1920x1080
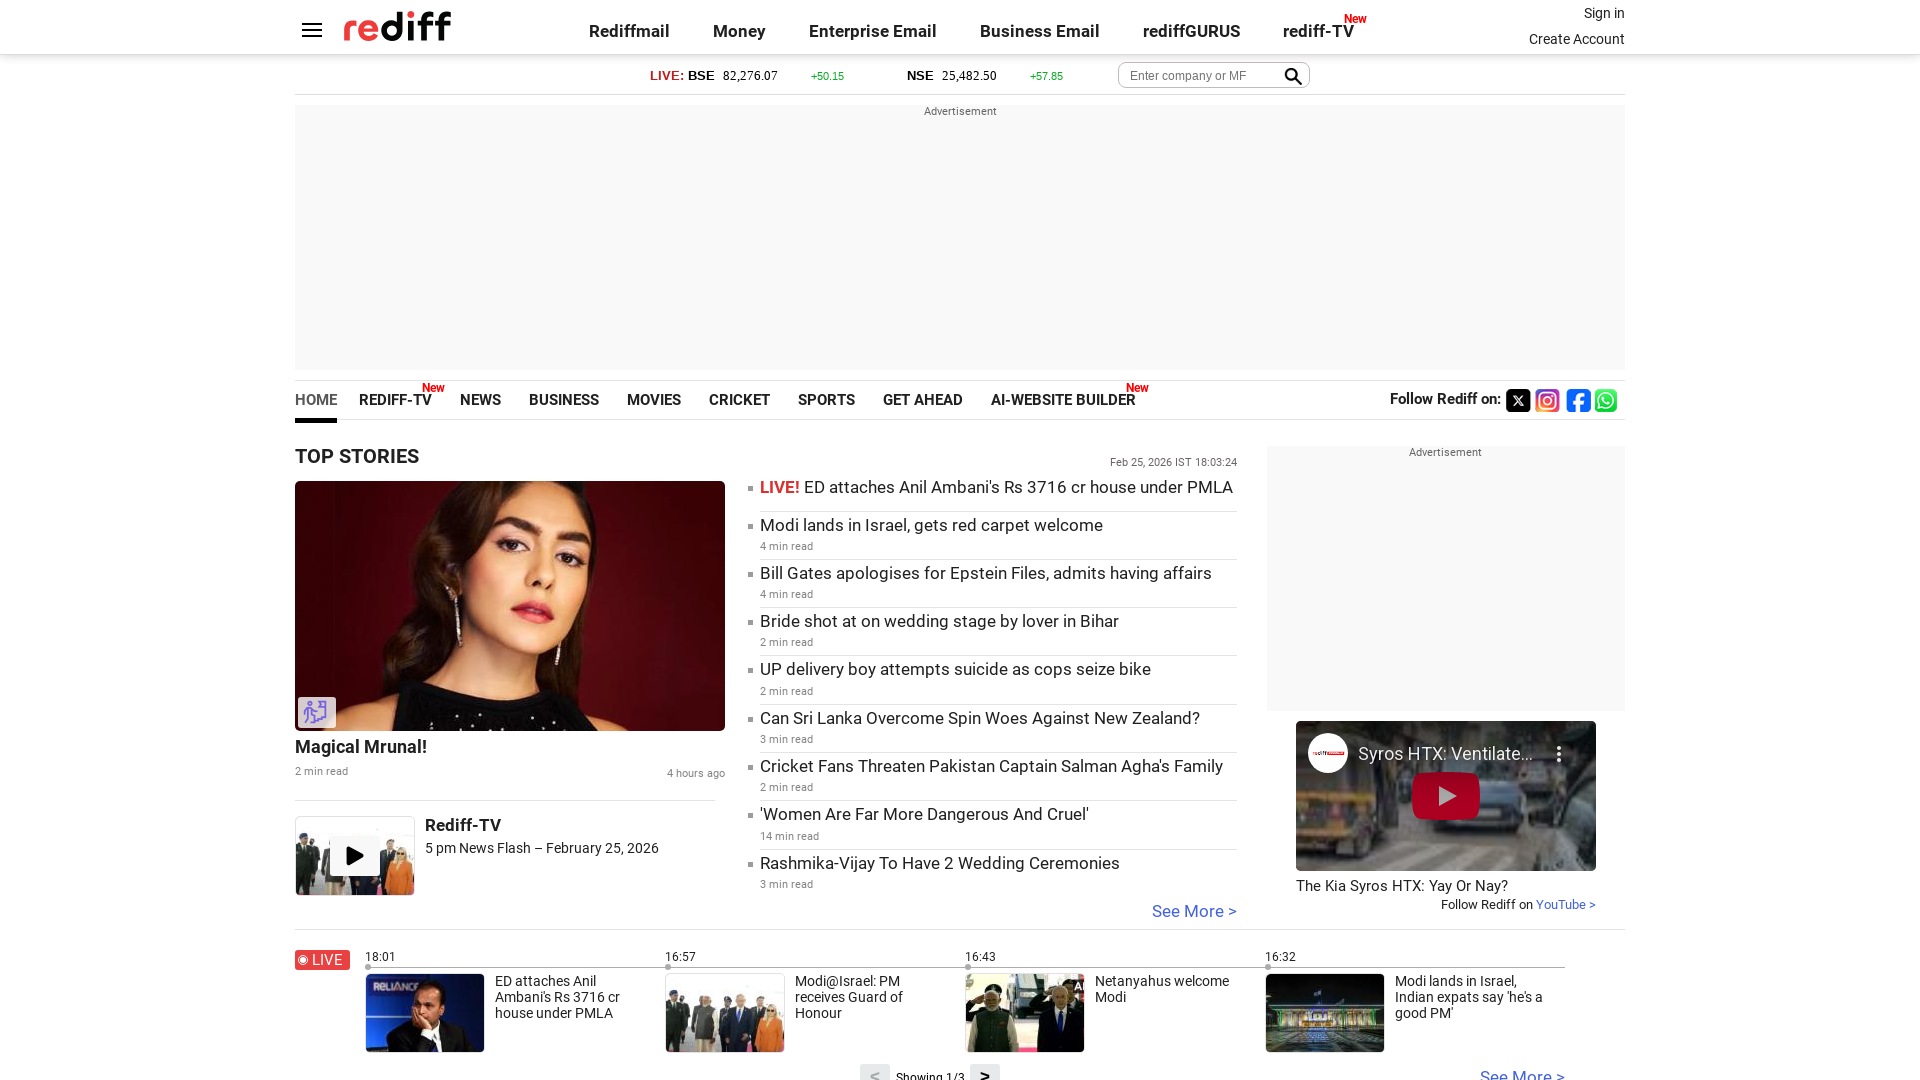

Retrieved page title: Rediff.com: News | Rediffmail | Stock Quotes | Rediff Gurus
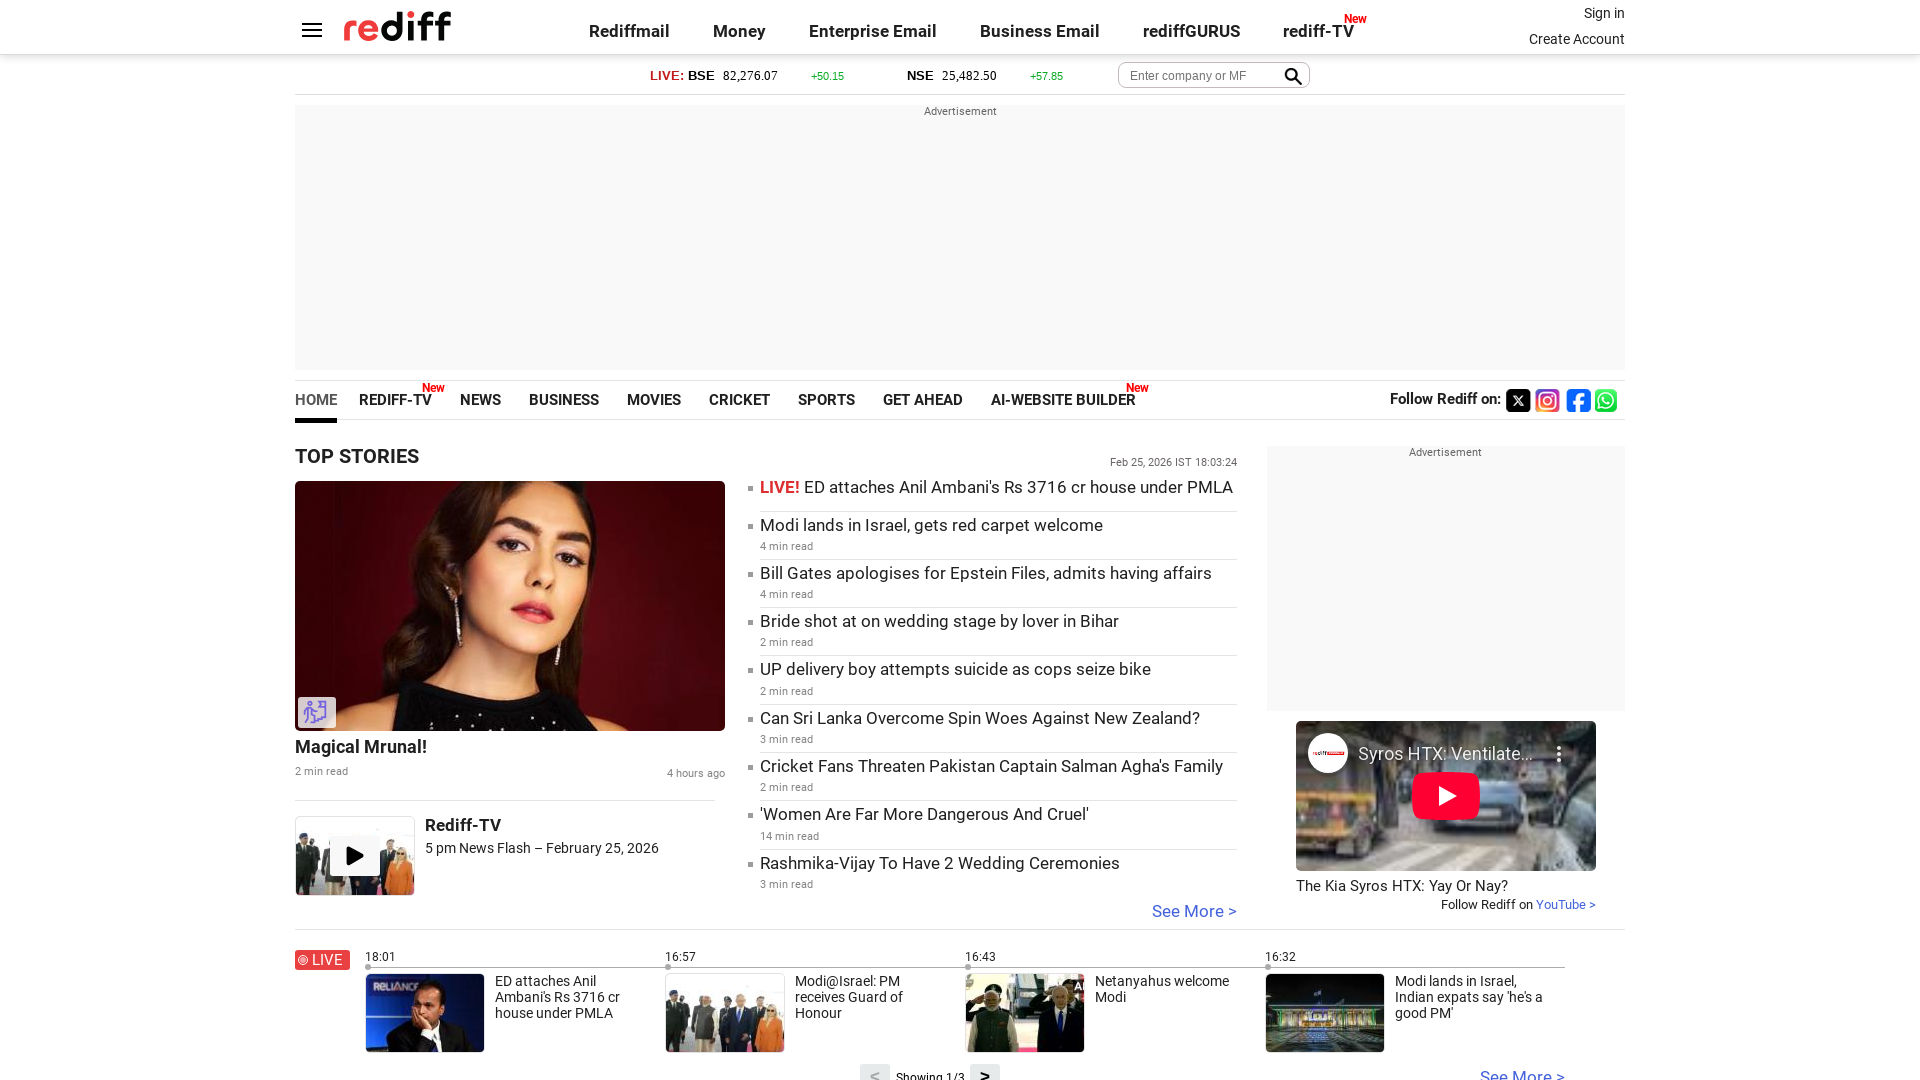

Minimized browser window to 100x100
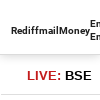

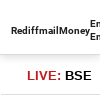